Tests that checkbox and label are hidden when editing a todo item

Starting URL: https://demo.playwright.dev/todomvc

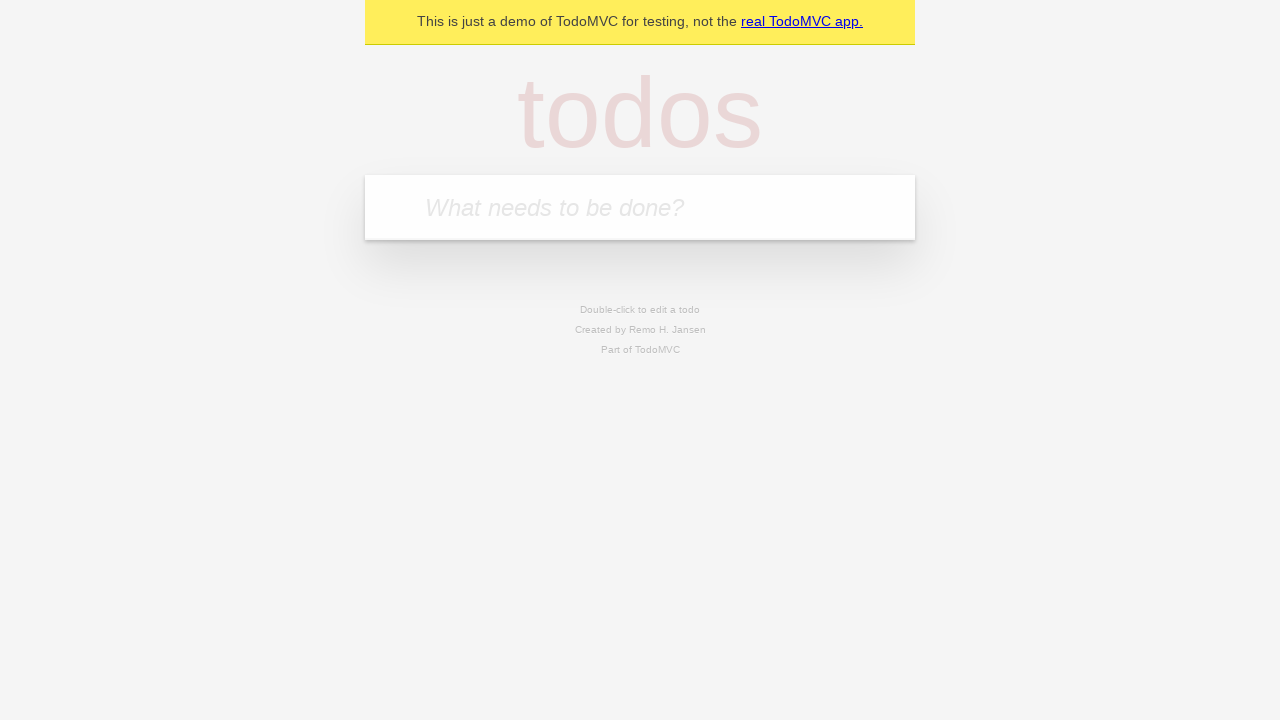

Located the todo input field
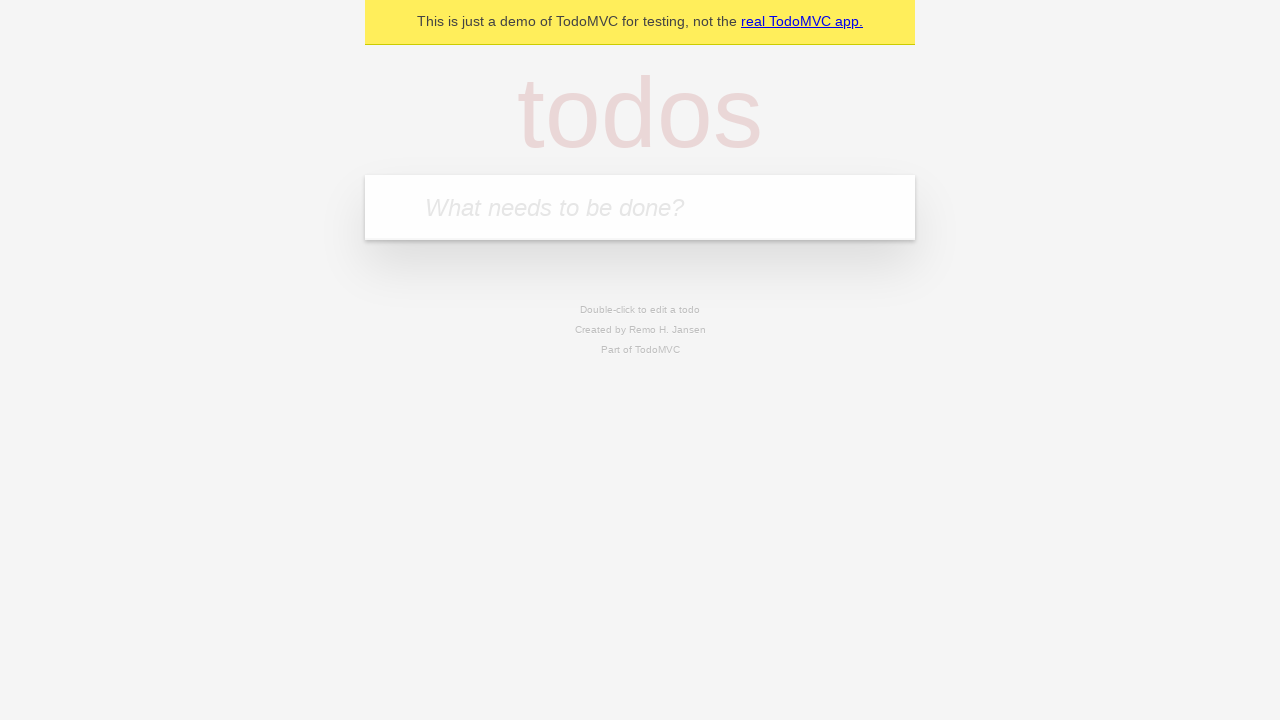

Filled first todo with 'buy some cheese' on internal:attr=[placeholder="What needs to be done?"i]
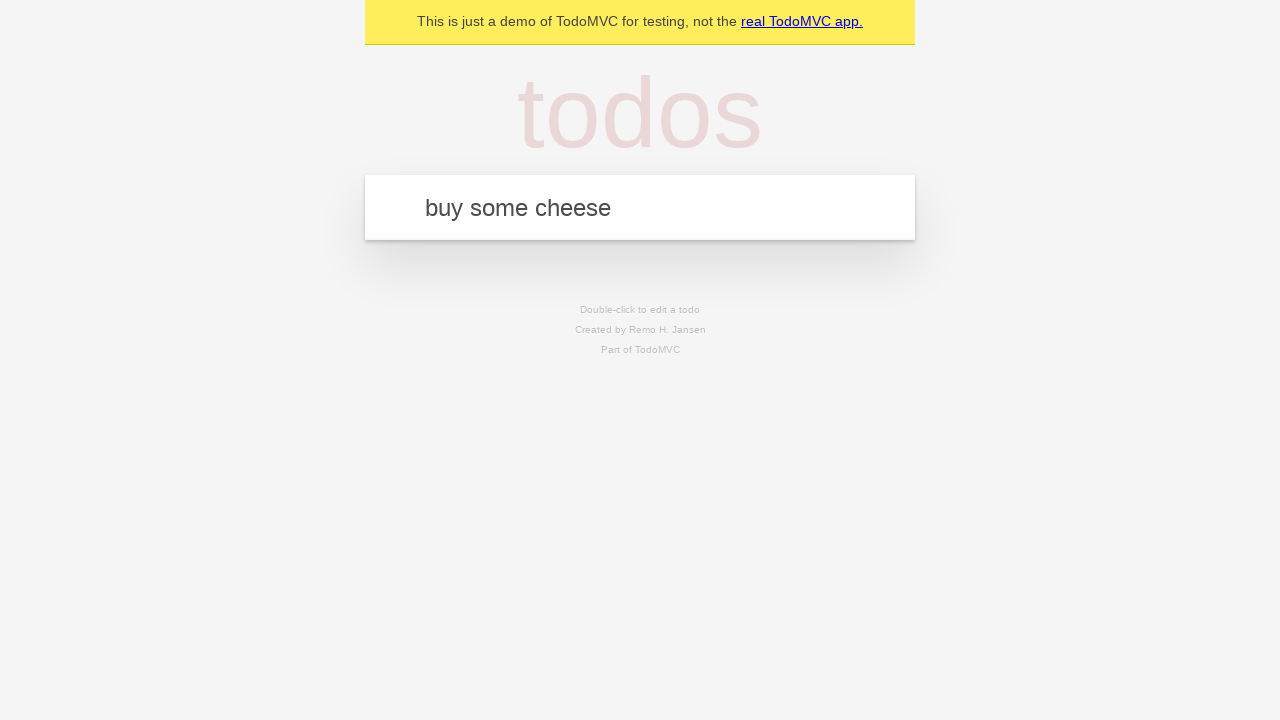

Pressed Enter to create first todo on internal:attr=[placeholder="What needs to be done?"i]
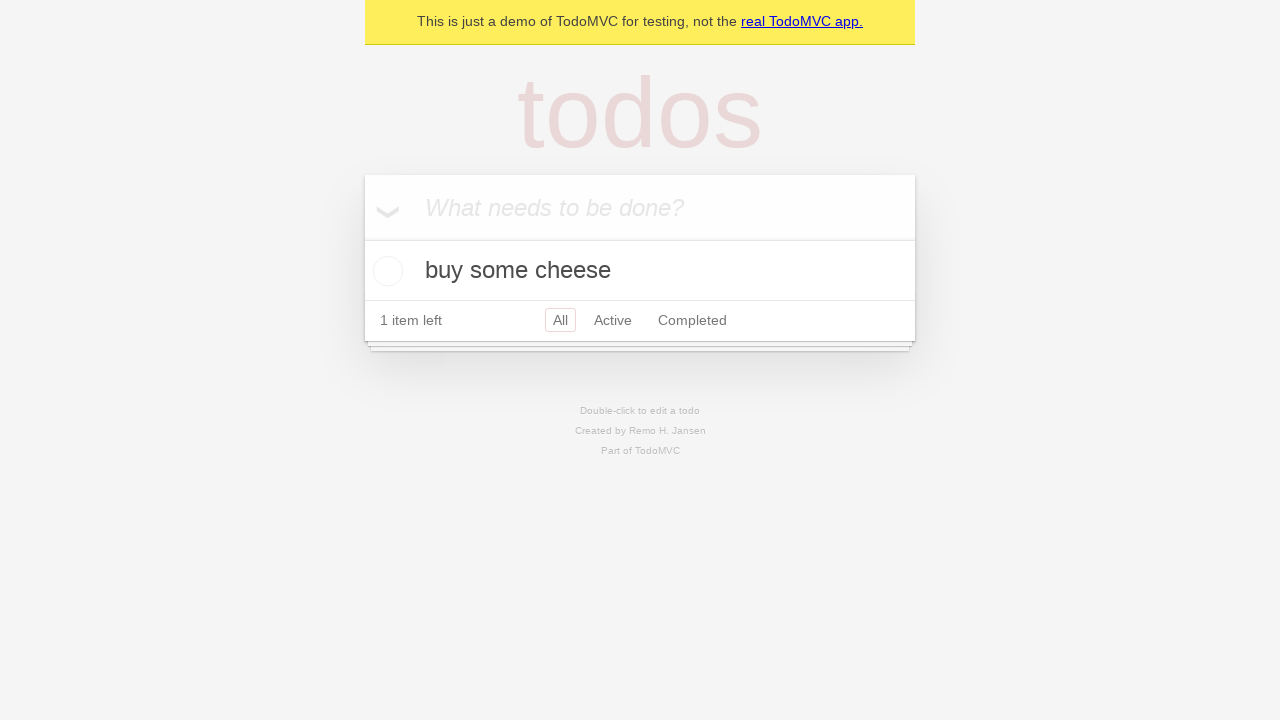

Filled second todo with 'feed the cat' on internal:attr=[placeholder="What needs to be done?"i]
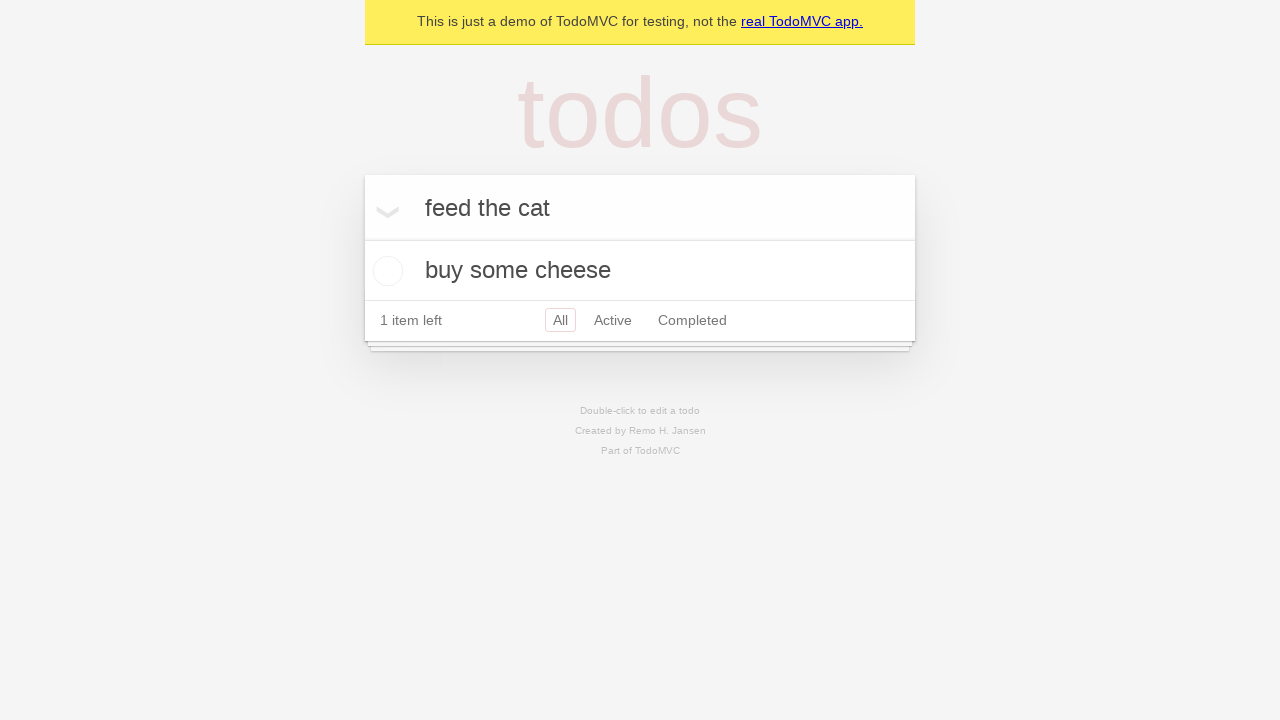

Pressed Enter to create second todo on internal:attr=[placeholder="What needs to be done?"i]
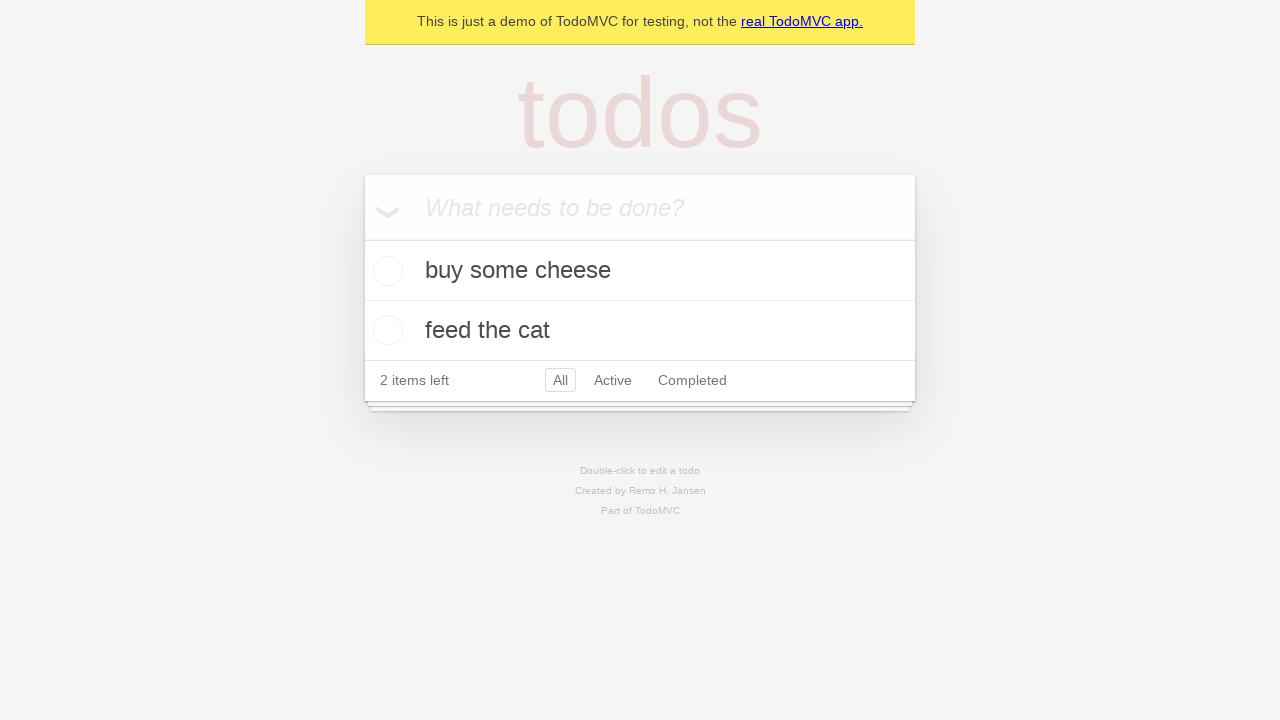

Filled third todo with 'book a doctors appointment' on internal:attr=[placeholder="What needs to be done?"i]
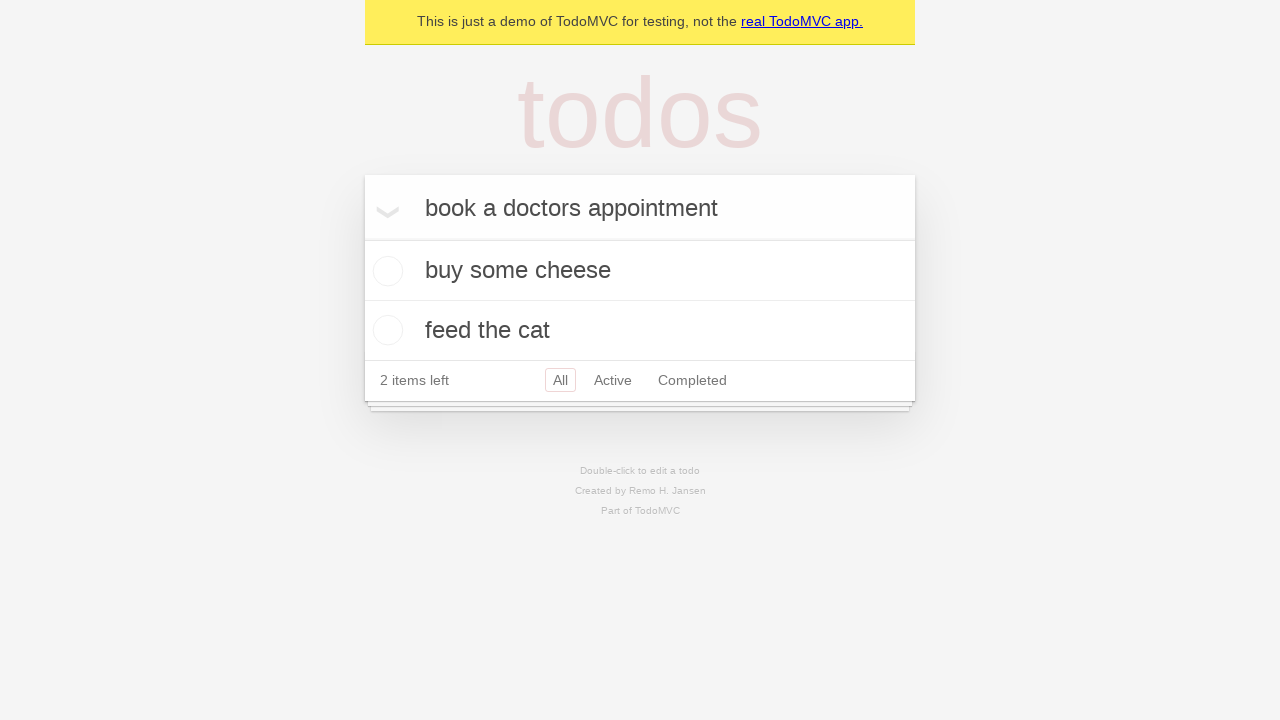

Pressed Enter to create third todo on internal:attr=[placeholder="What needs to be done?"i]
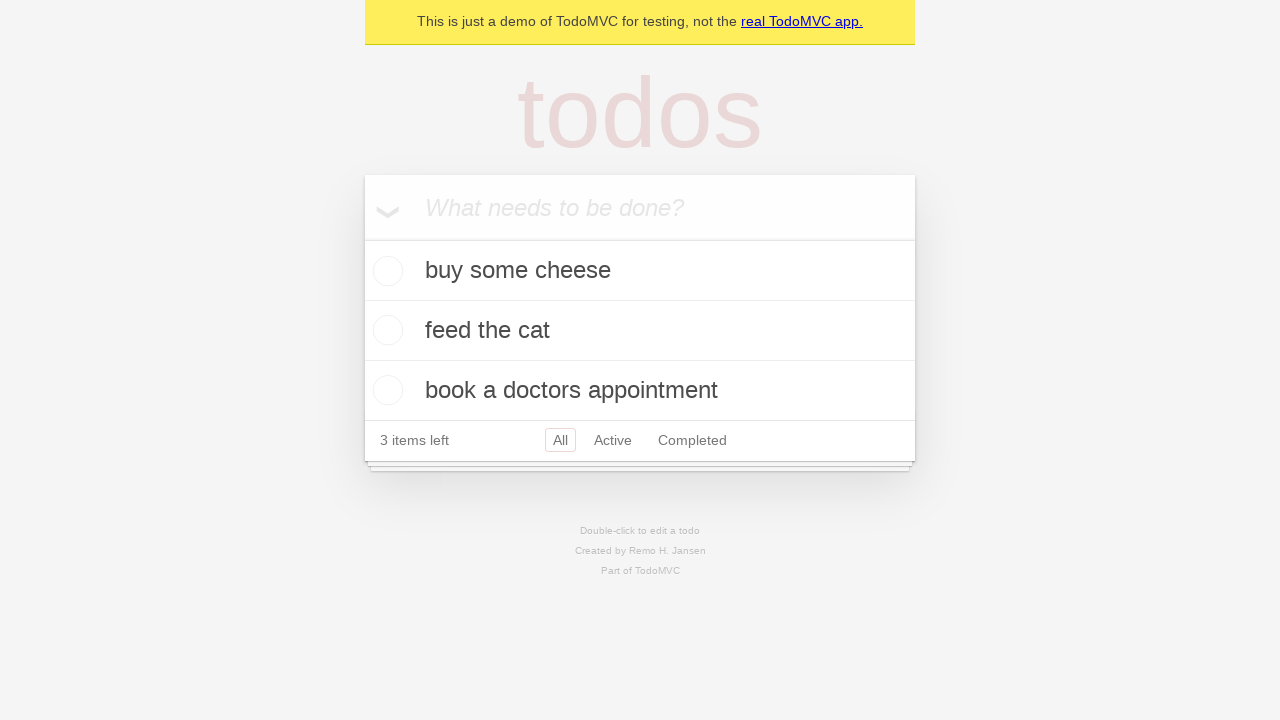

Located the second todo item
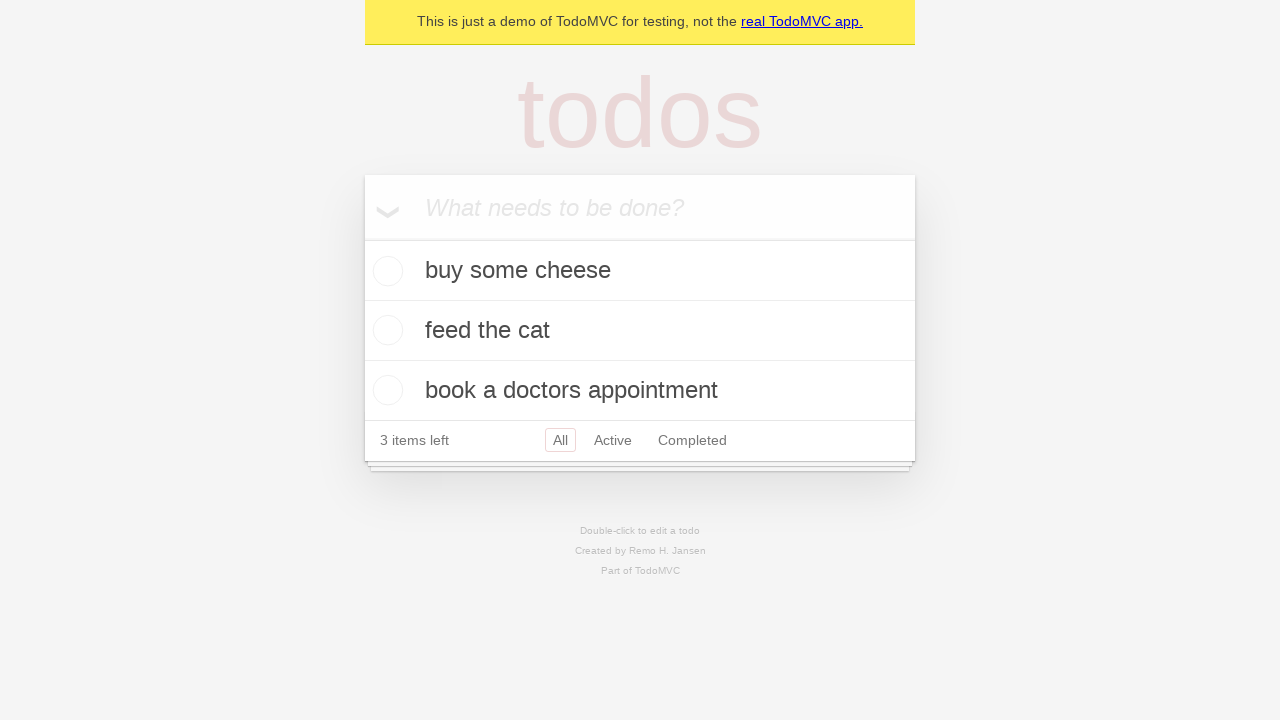

Double-clicked second todo to enter edit mode at (640, 331) on internal:testid=[data-testid="todo-item"s] >> nth=1
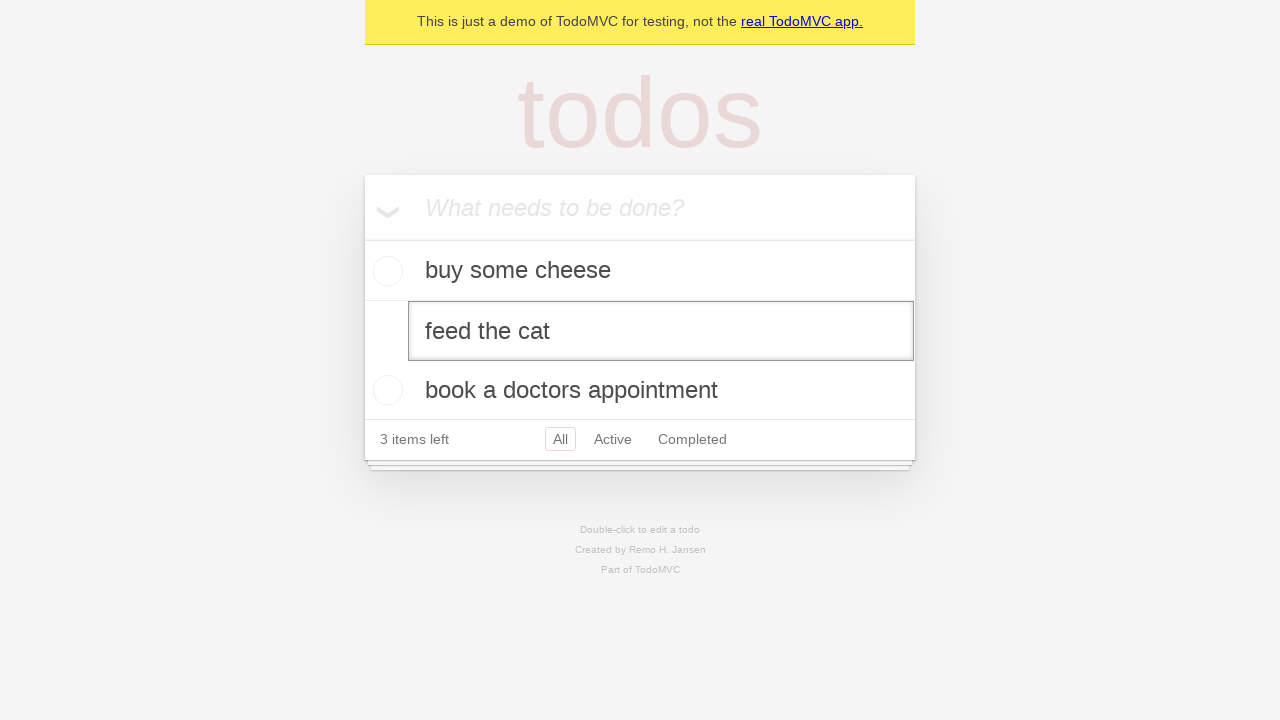

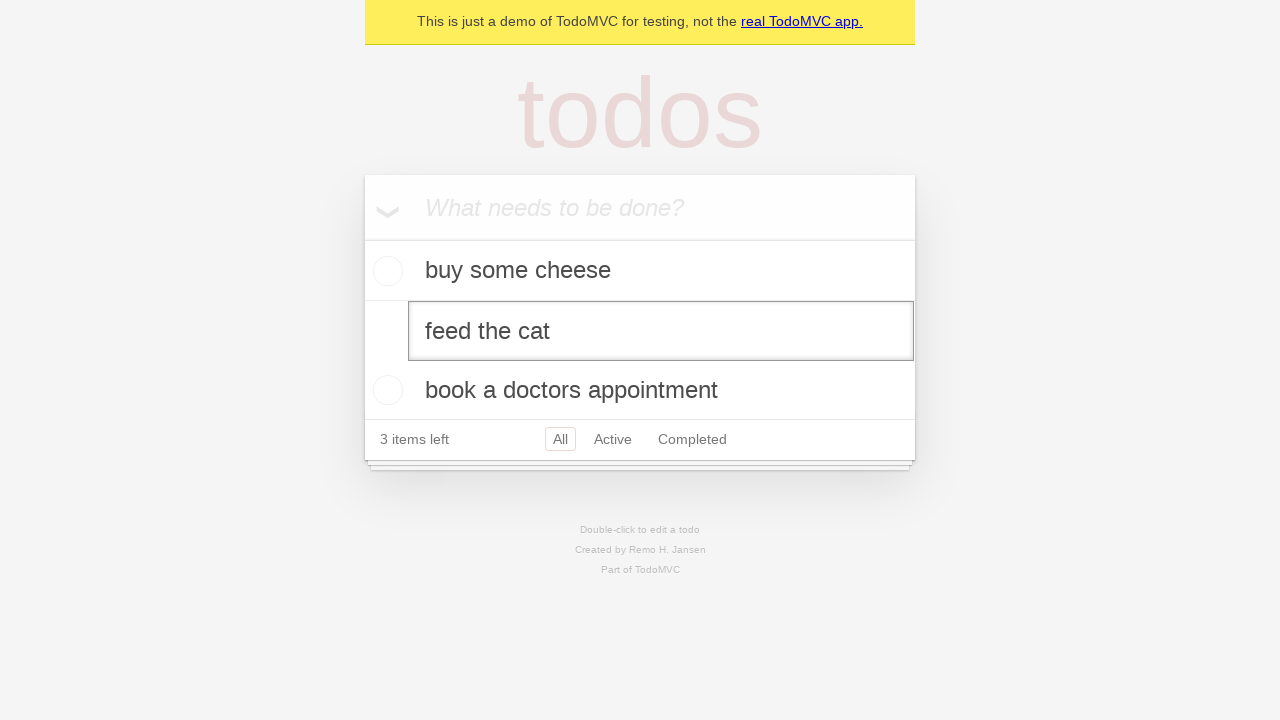